Navigates to GeeksforGeeks homepage and waits for the page to load, verifying that links are present on the page

Starting URL: https://www.geeksforgeeks.org/

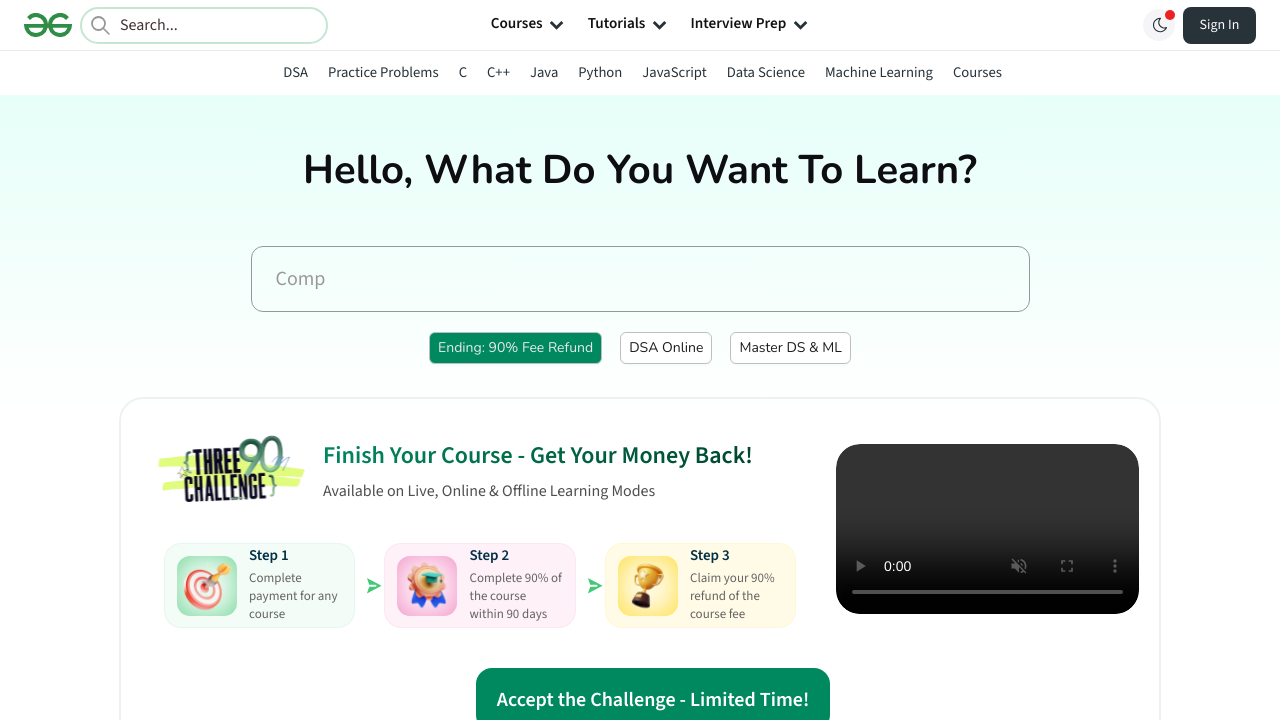

Navigated to GeeksforGeeks homepage
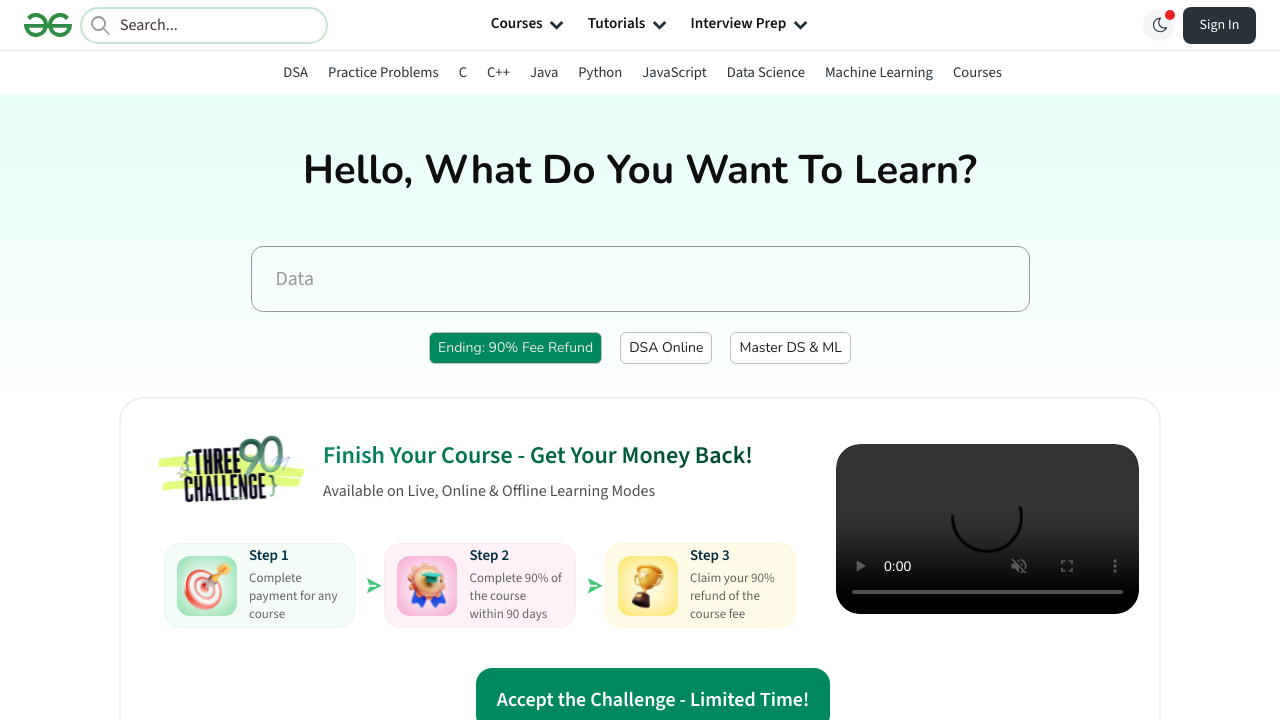

Waited for links to load on the page
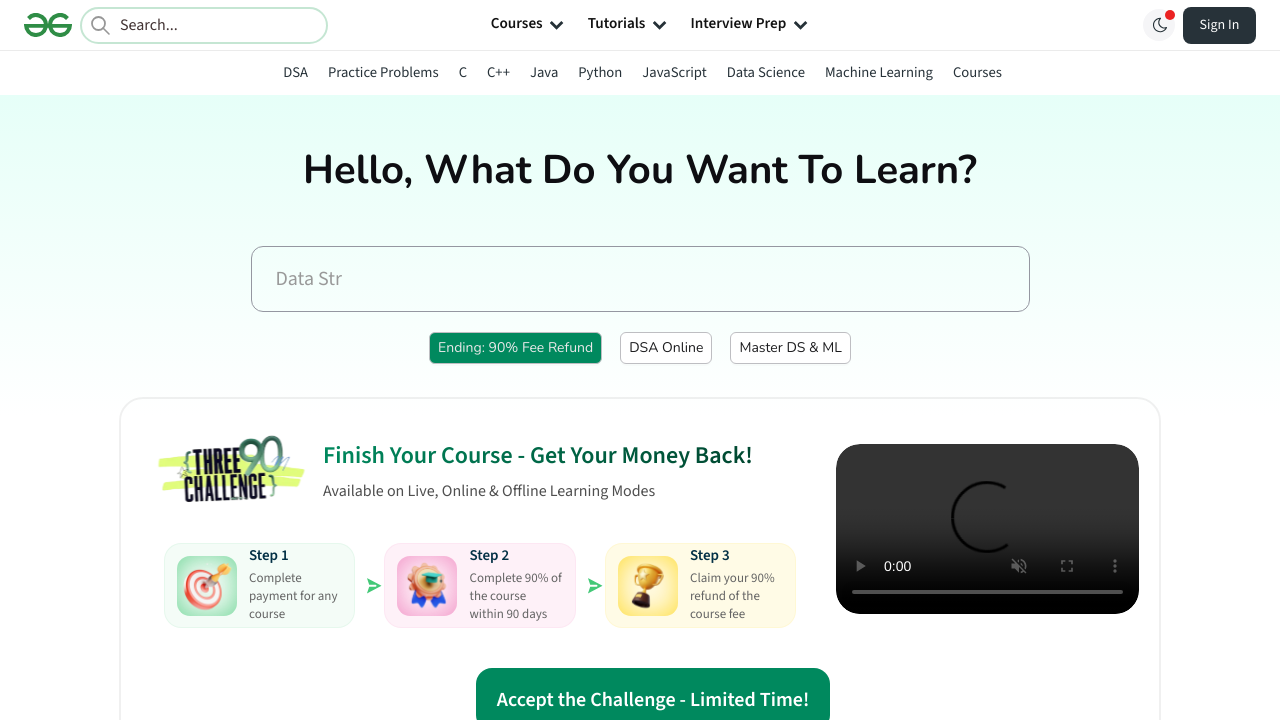

Found 89 links on the GeeksforGeeks homepage
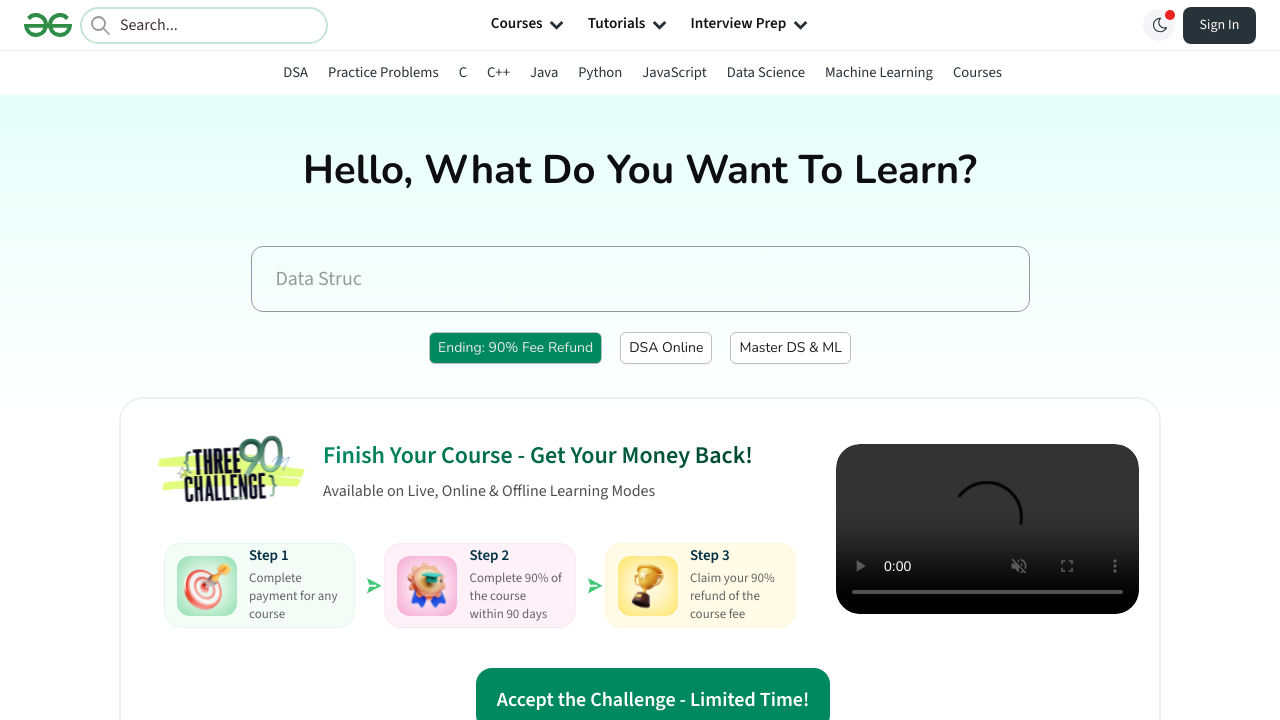

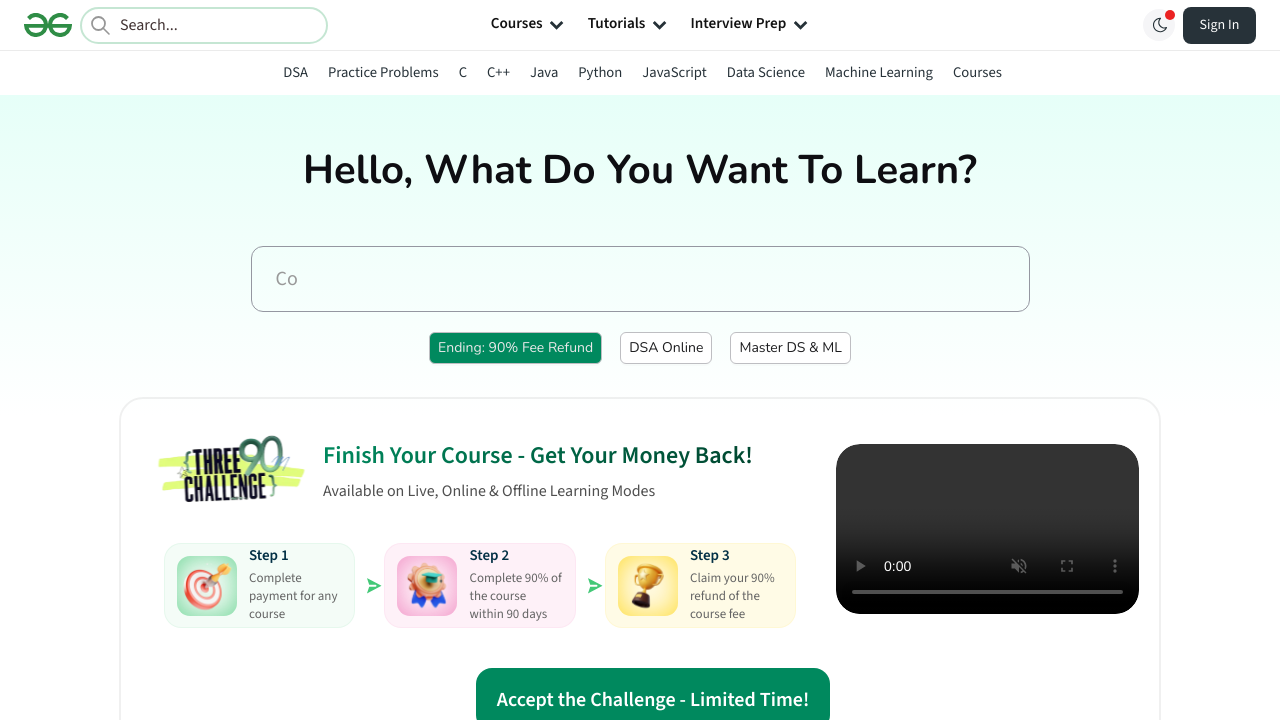